Tests the "Load More" functionality on a sports news page by clicking the "Show more" button 5 times to load additional content

Starting URL: https://m.sports.ru/liverpool/

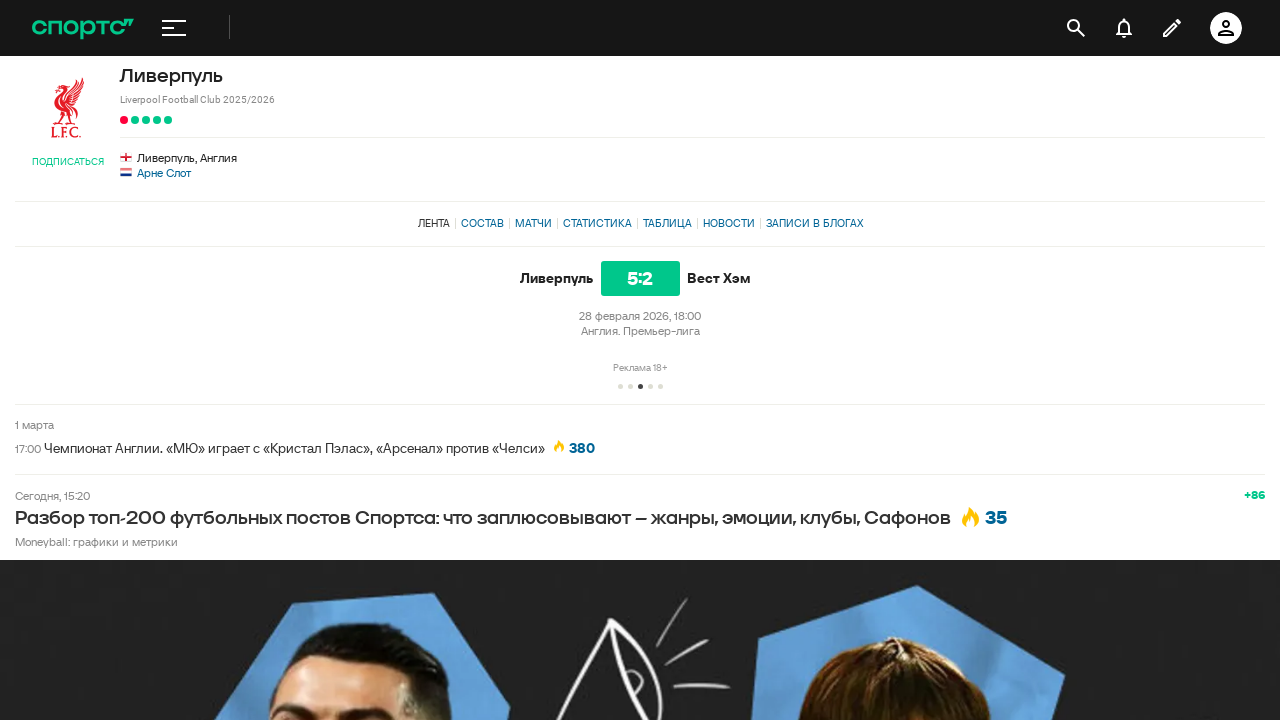

Waited for 'Show more' button to appear (iteration 1)
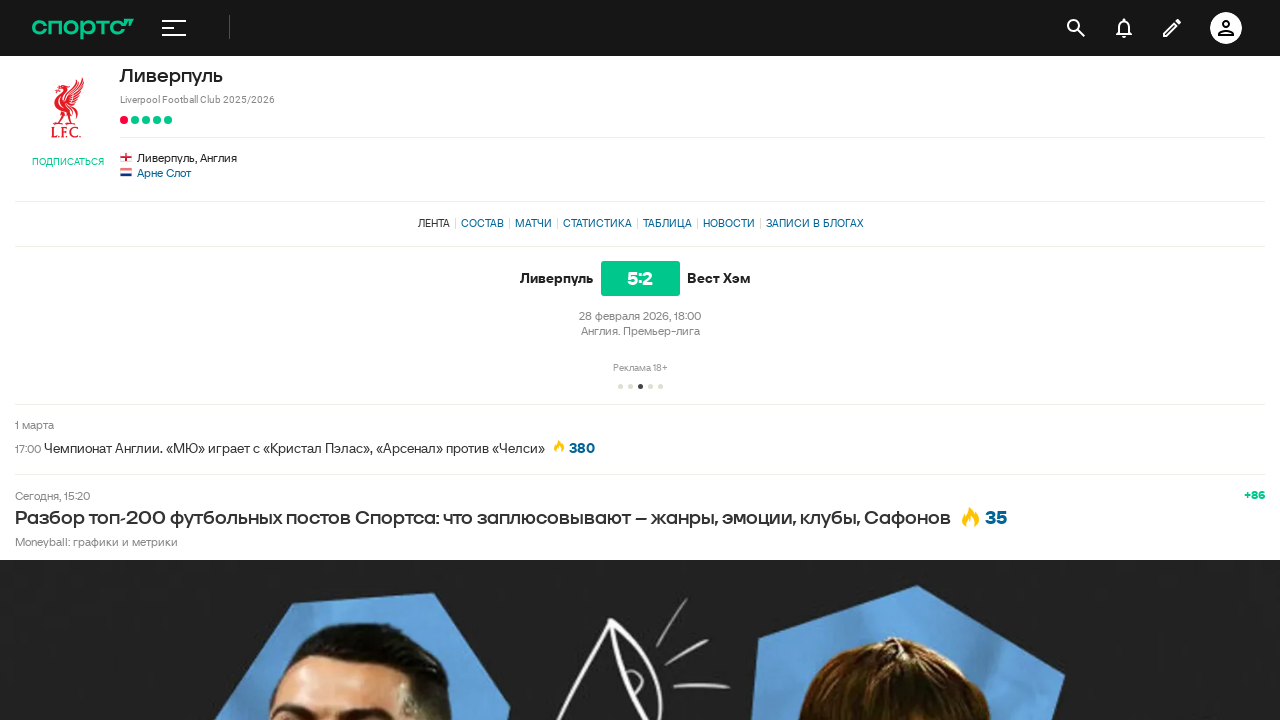

Clicked 'Show more' button (iteration 1) at (640, 361) on xpath=//button[contains(@class,"b-tag-lenta__show-more-button") and contains(tex
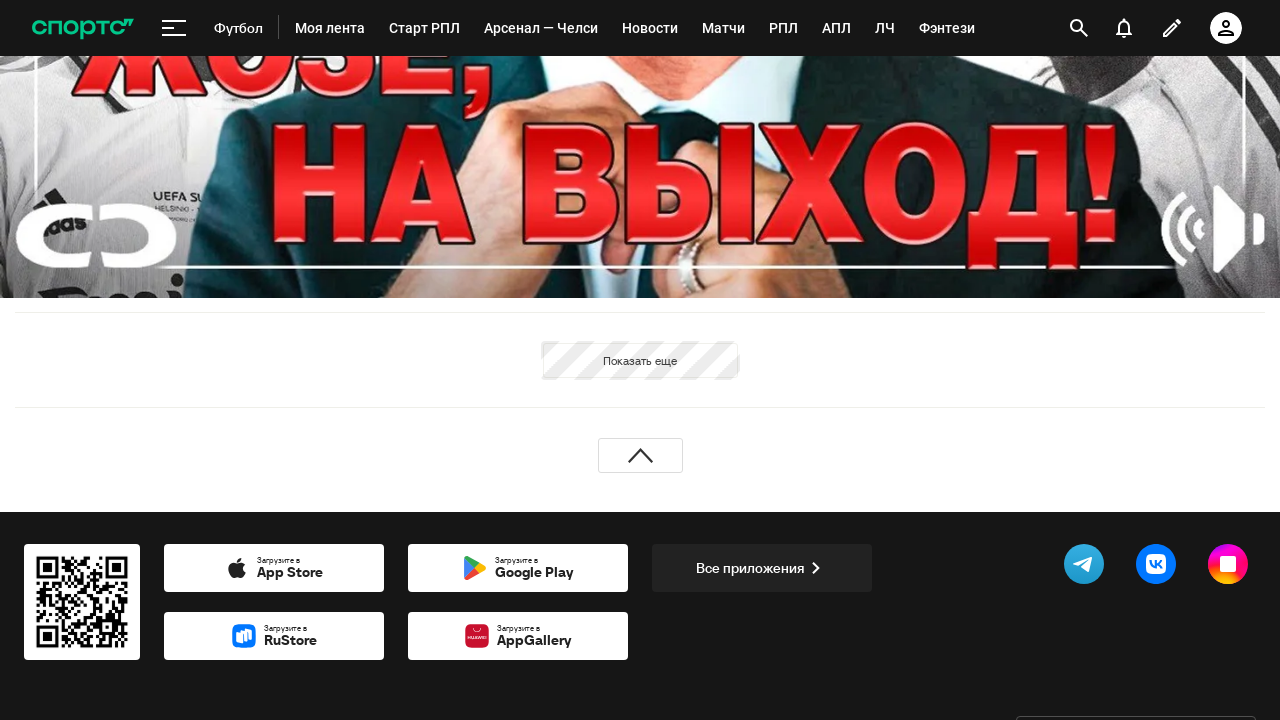

Waited for new content to load (iteration 1)
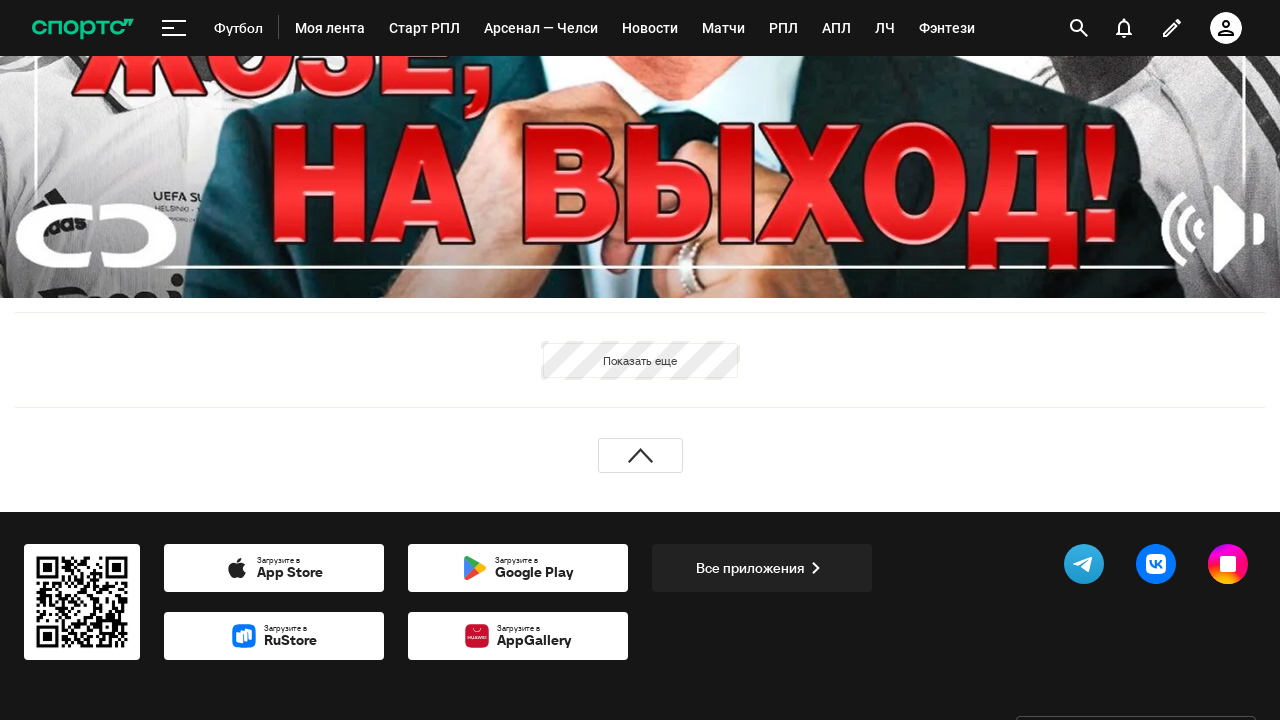

Waited for 'Show more' button to appear (iteration 2)
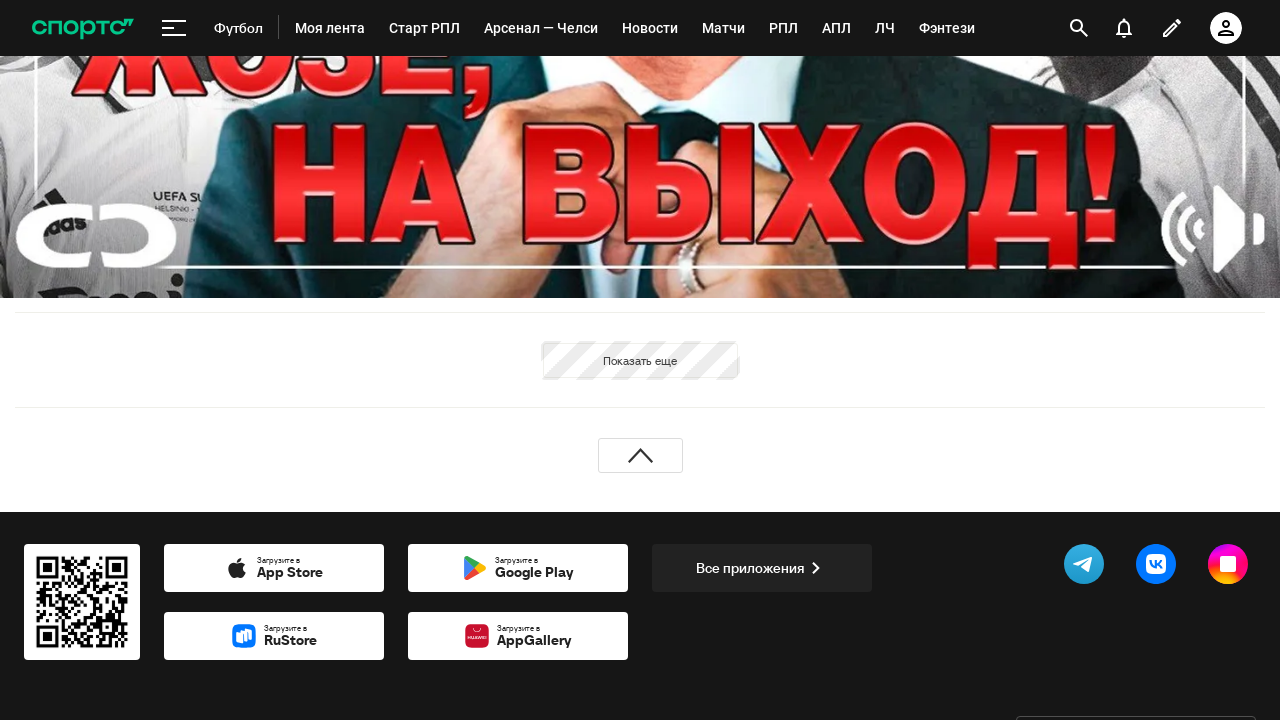

Clicked 'Show more' button (iteration 2) at (640, 361) on xpath=//button[contains(@class,"b-tag-lenta__show-more-button") and contains(tex
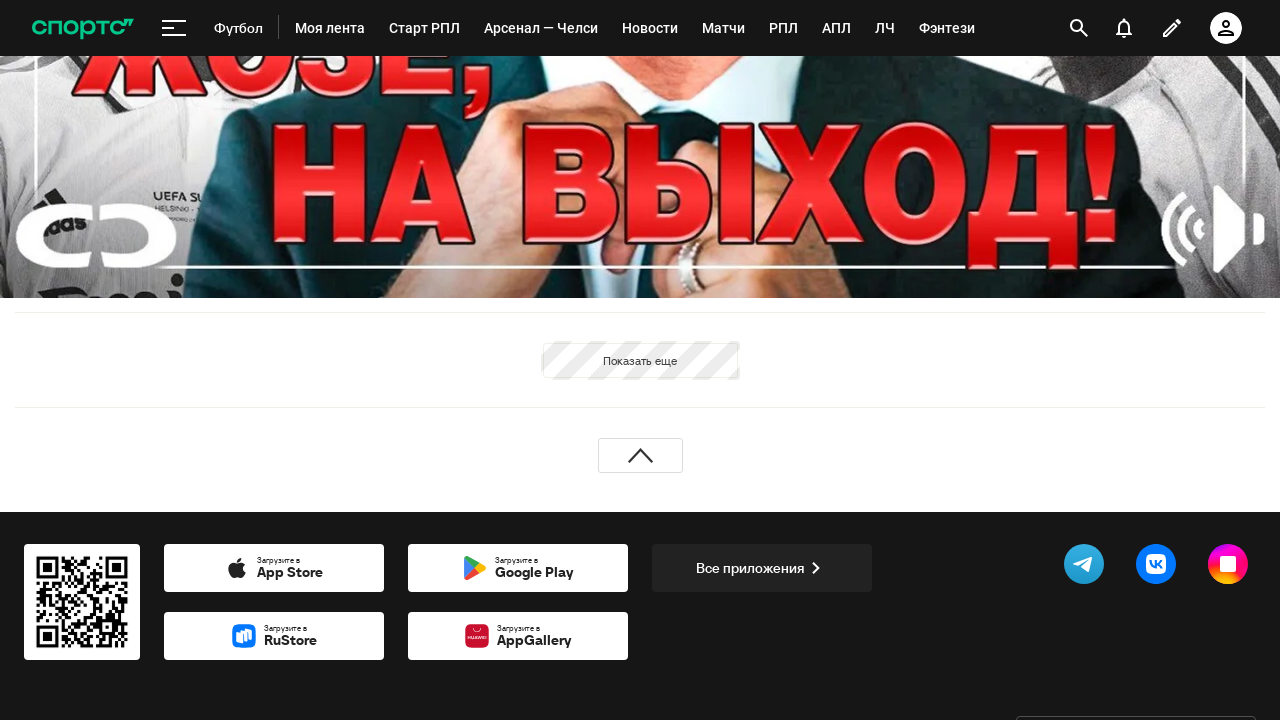

Waited for new content to load (iteration 2)
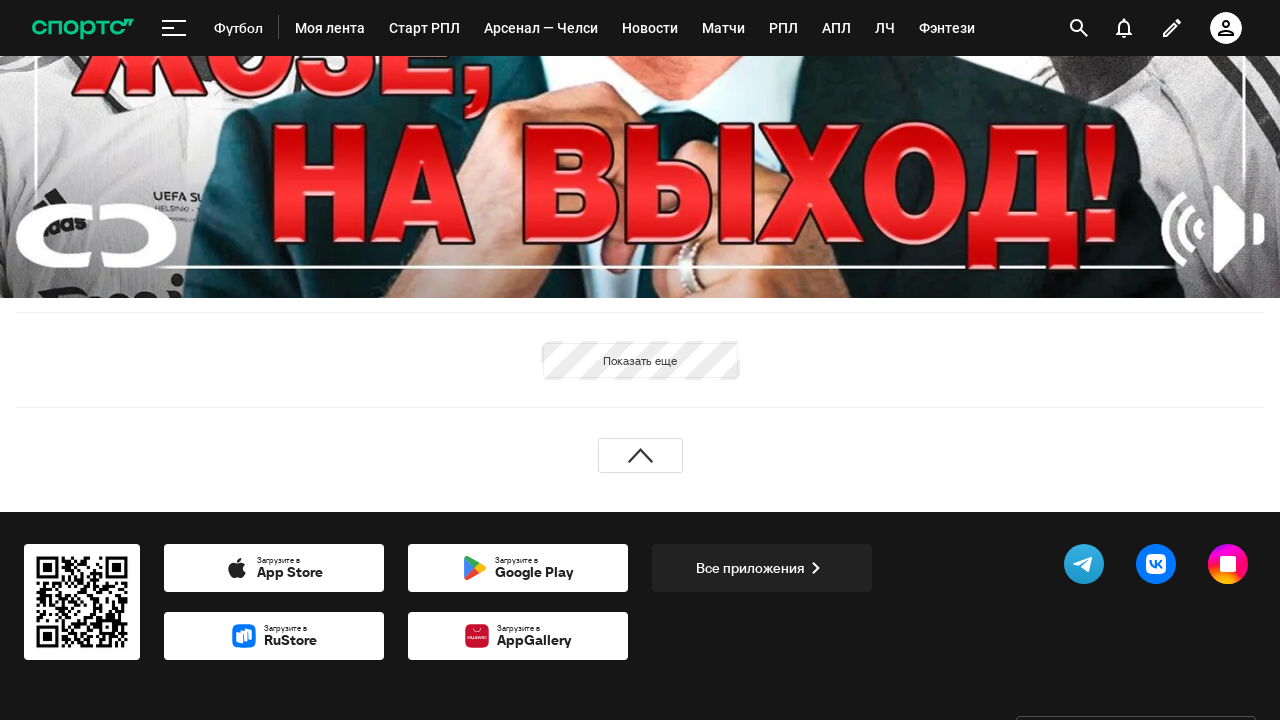

Waited for 'Show more' button to appear (iteration 3)
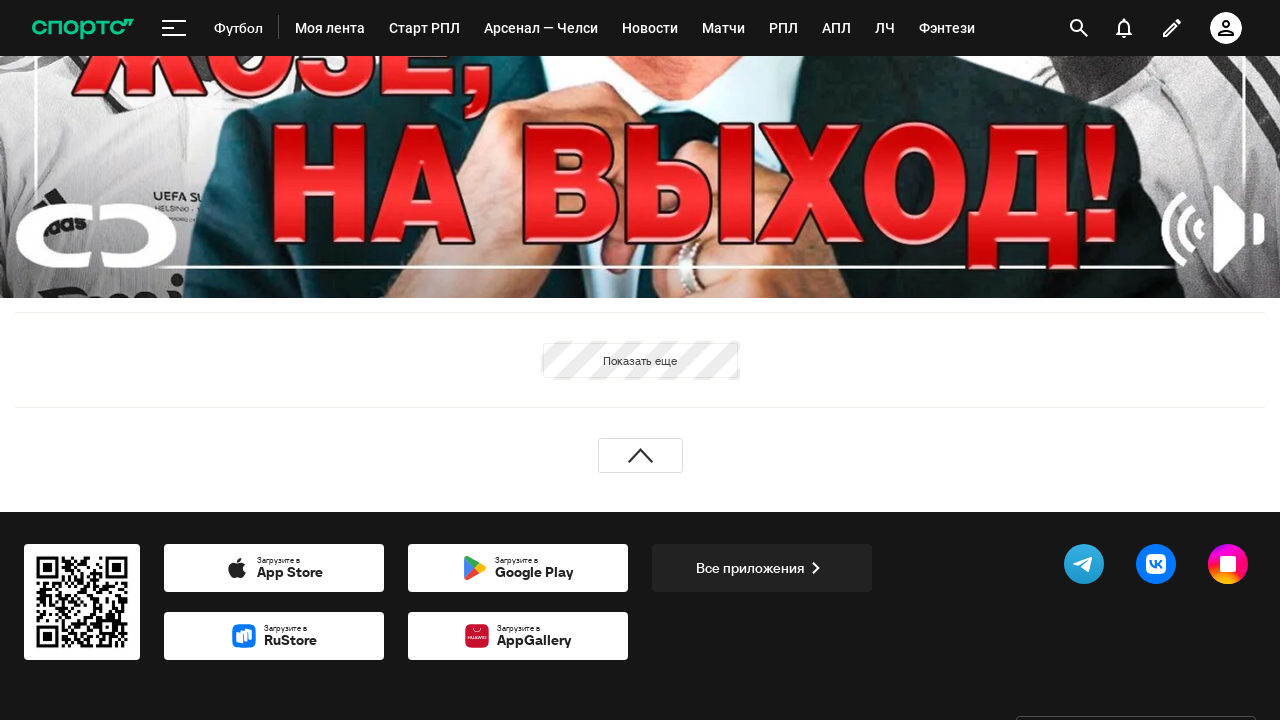

Clicked 'Show more' button (iteration 3) at (640, 361) on xpath=//button[contains(@class,"b-tag-lenta__show-more-button") and contains(tex
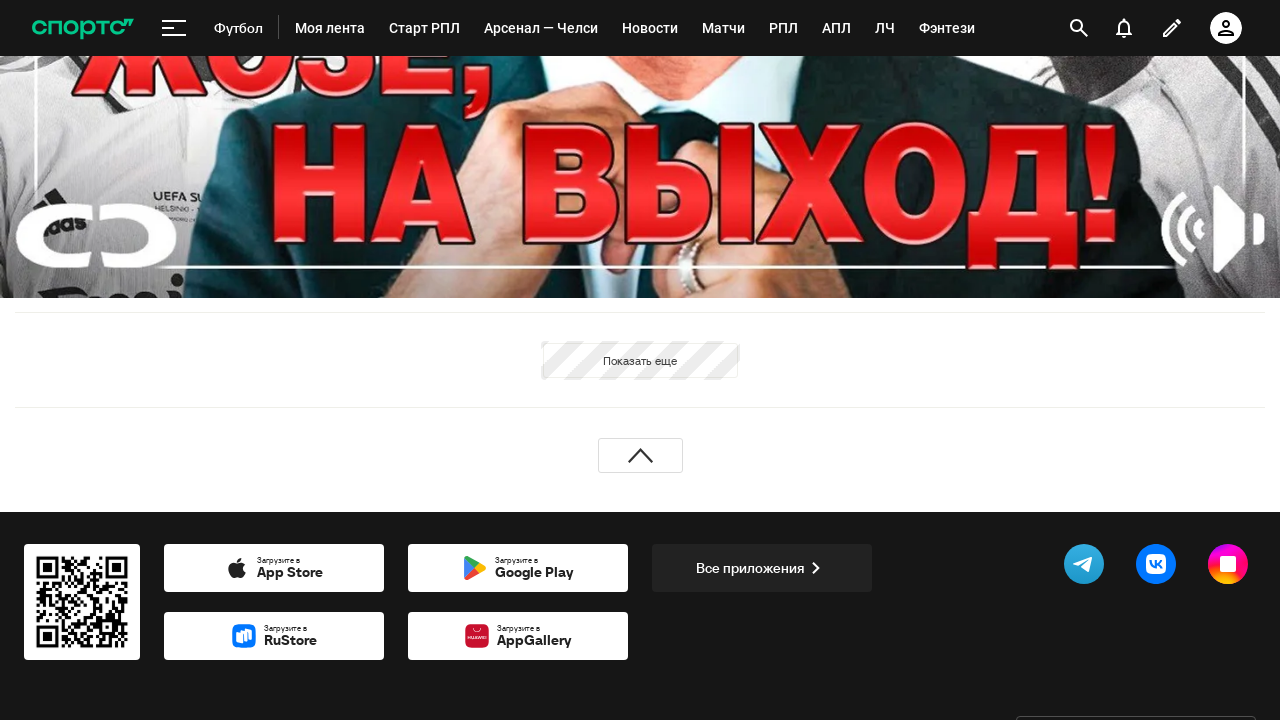

Waited for new content to load (iteration 3)
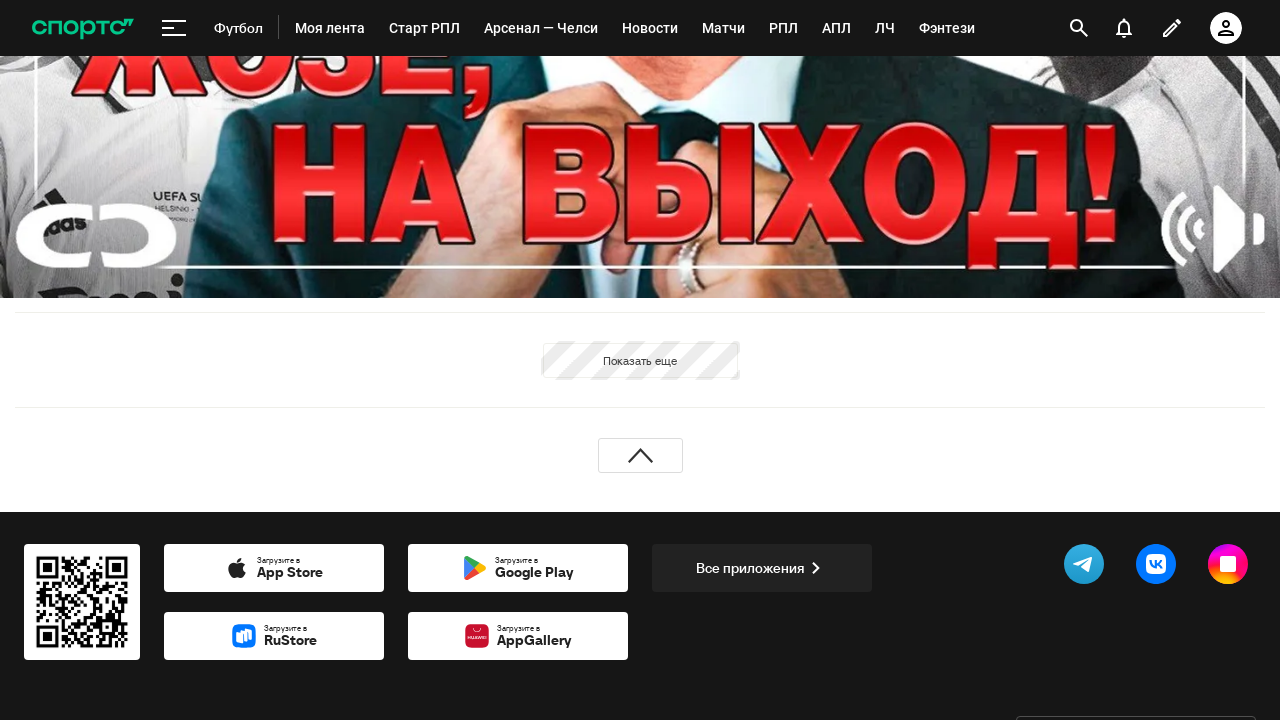

Waited for 'Show more' button to appear (iteration 4)
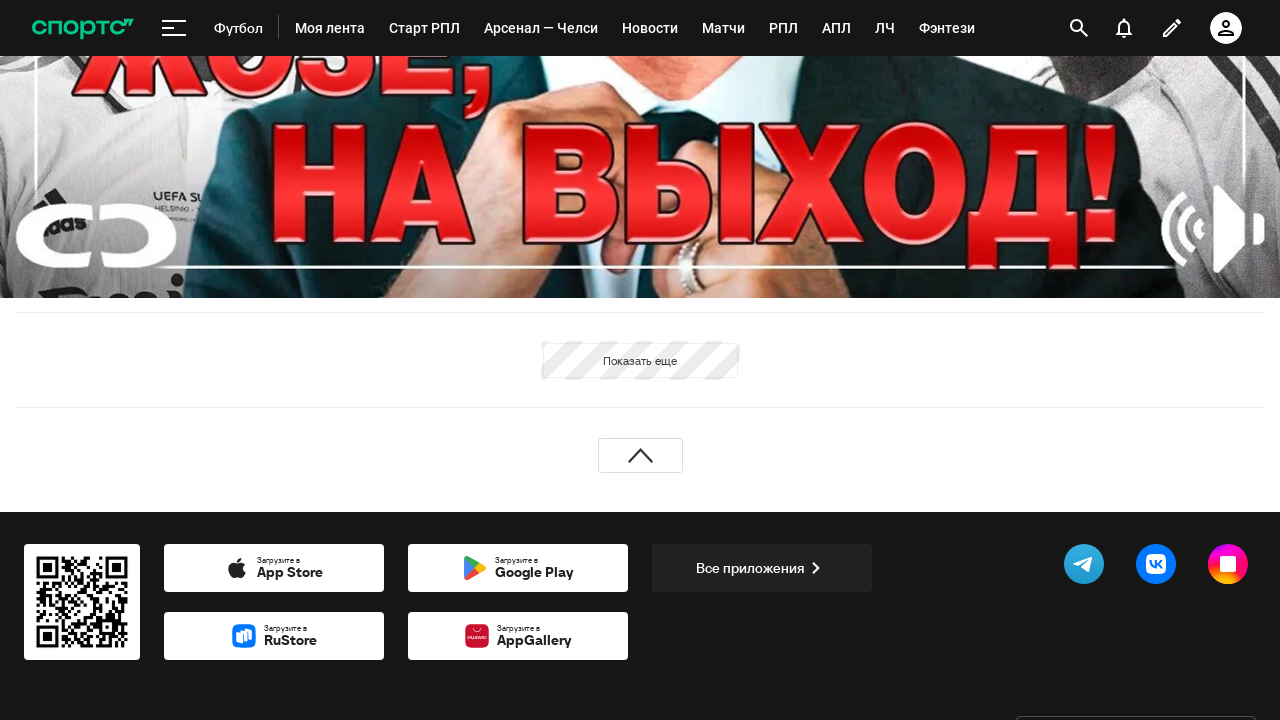

Clicked 'Show more' button (iteration 4) at (640, 361) on xpath=//button[contains(@class,"b-tag-lenta__show-more-button") and contains(tex
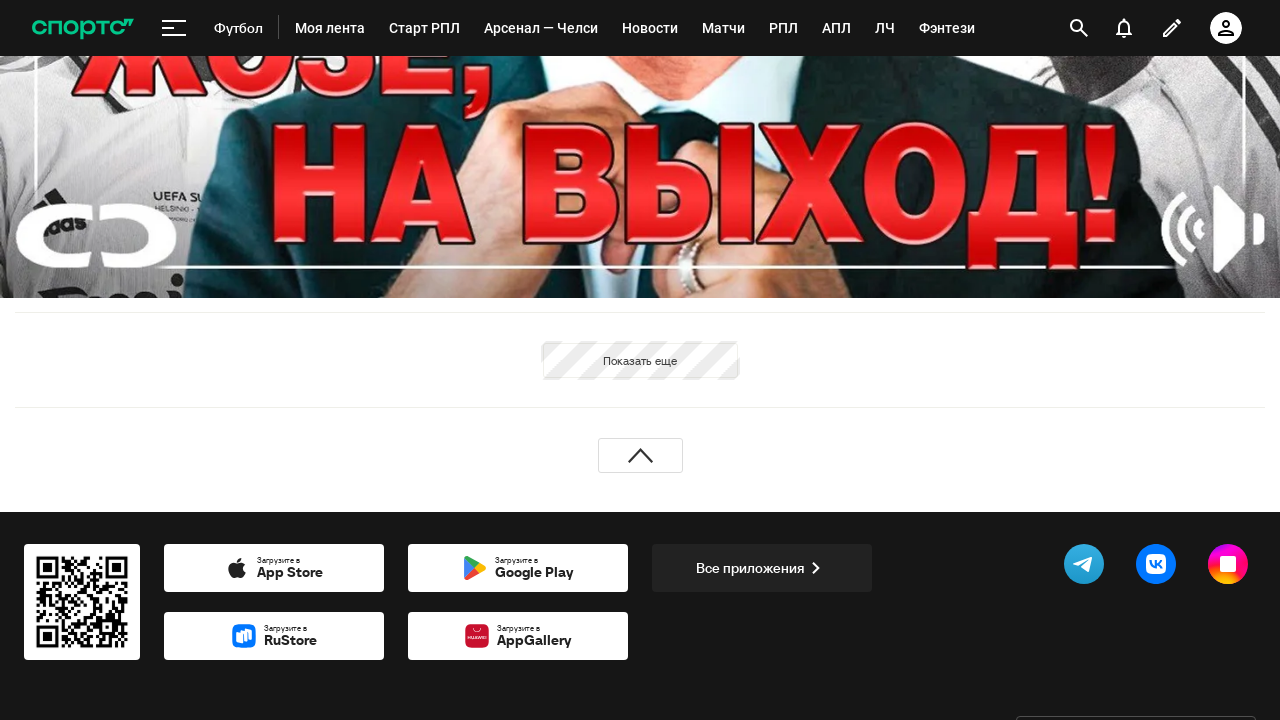

Waited for new content to load (iteration 4)
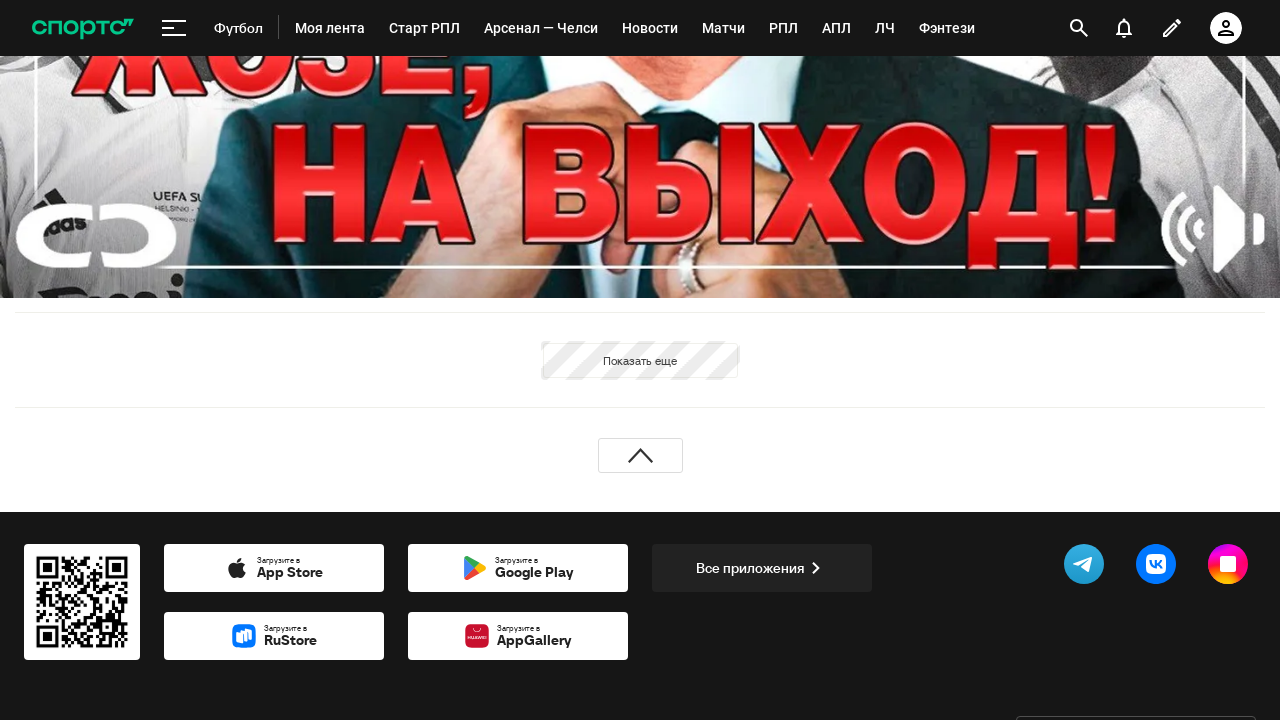

Waited for 'Show more' button to appear (iteration 5)
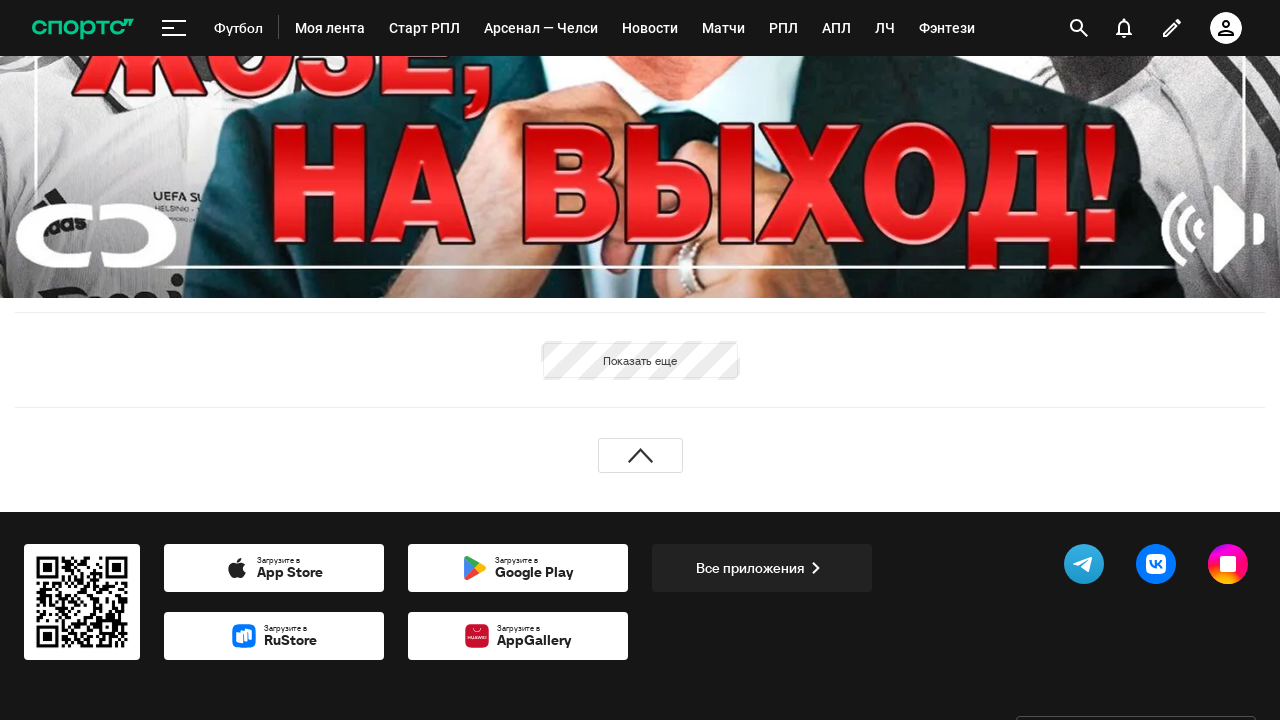

Clicked 'Show more' button (iteration 5) at (640, 361) on xpath=//button[contains(@class,"b-tag-lenta__show-more-button") and contains(tex
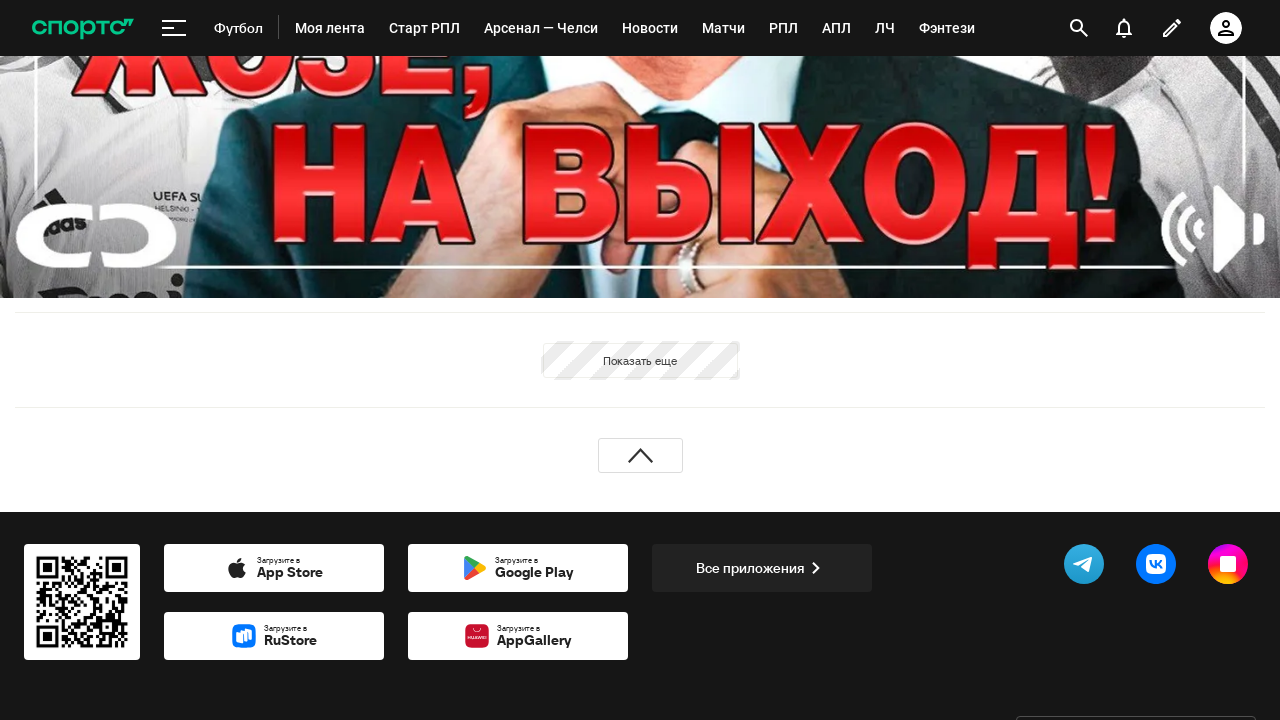

Waited for new content to load (iteration 5)
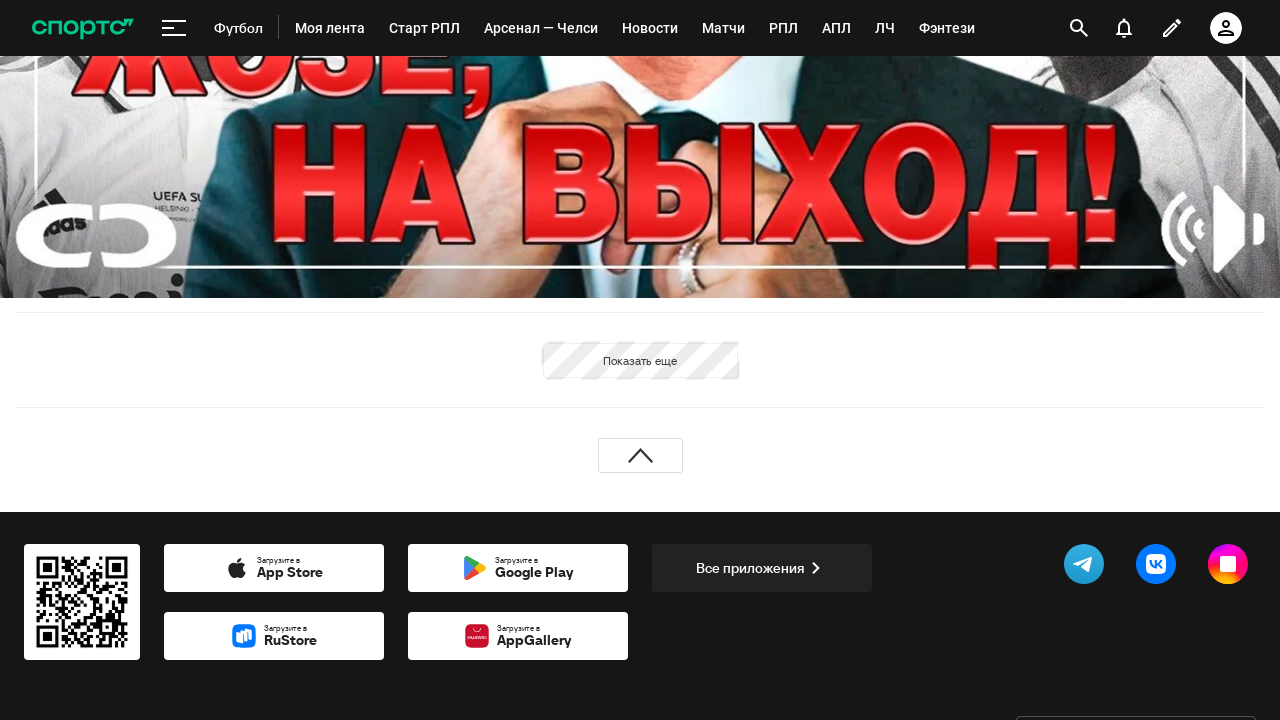

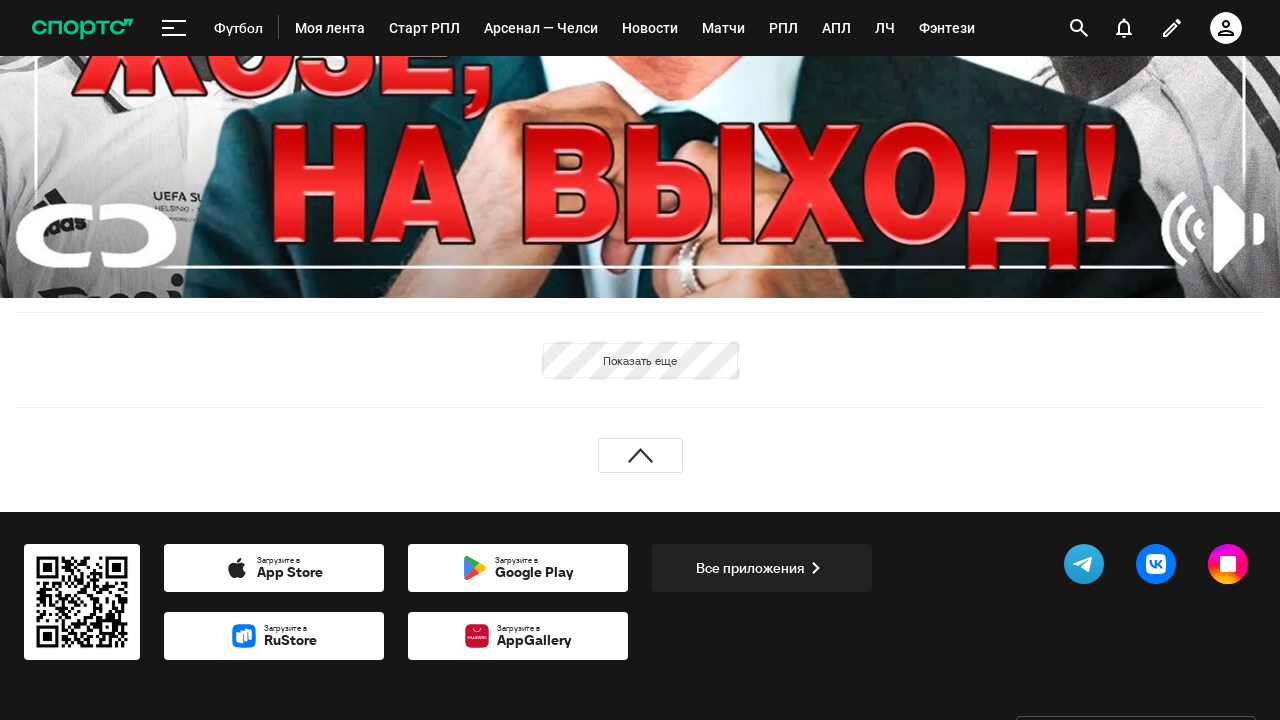